Tests opening a new browser window, navigating to a different URL in that window, and verifying that two window handles exist.

Starting URL: https://the-internet.herokuapp.com/windows

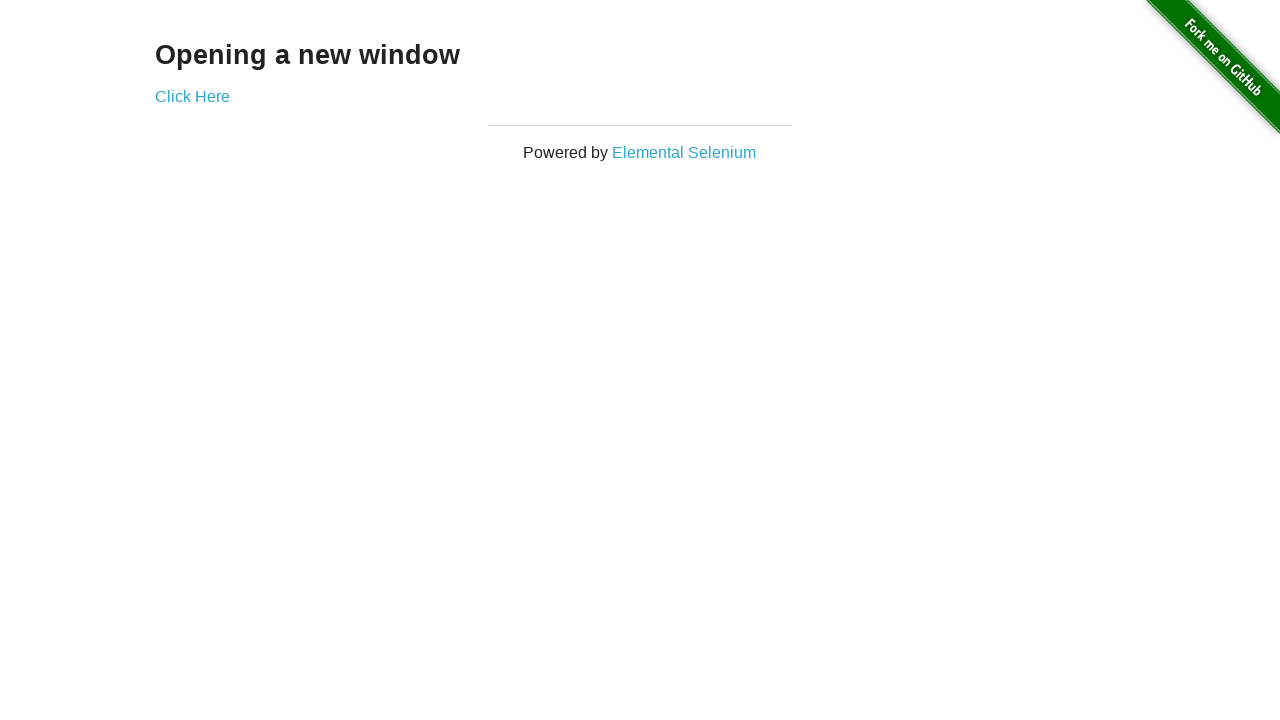

Opened a new browser window
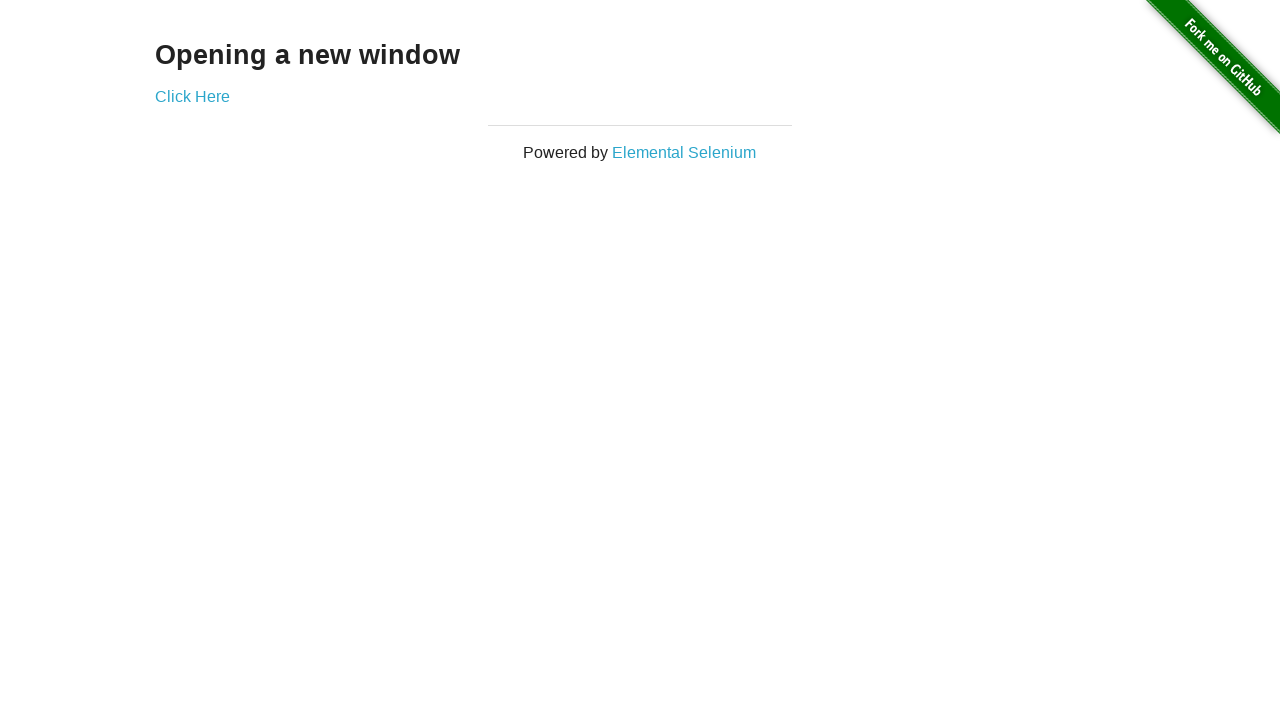

Navigated new window to https://the-internet.herokuapp.com/typos
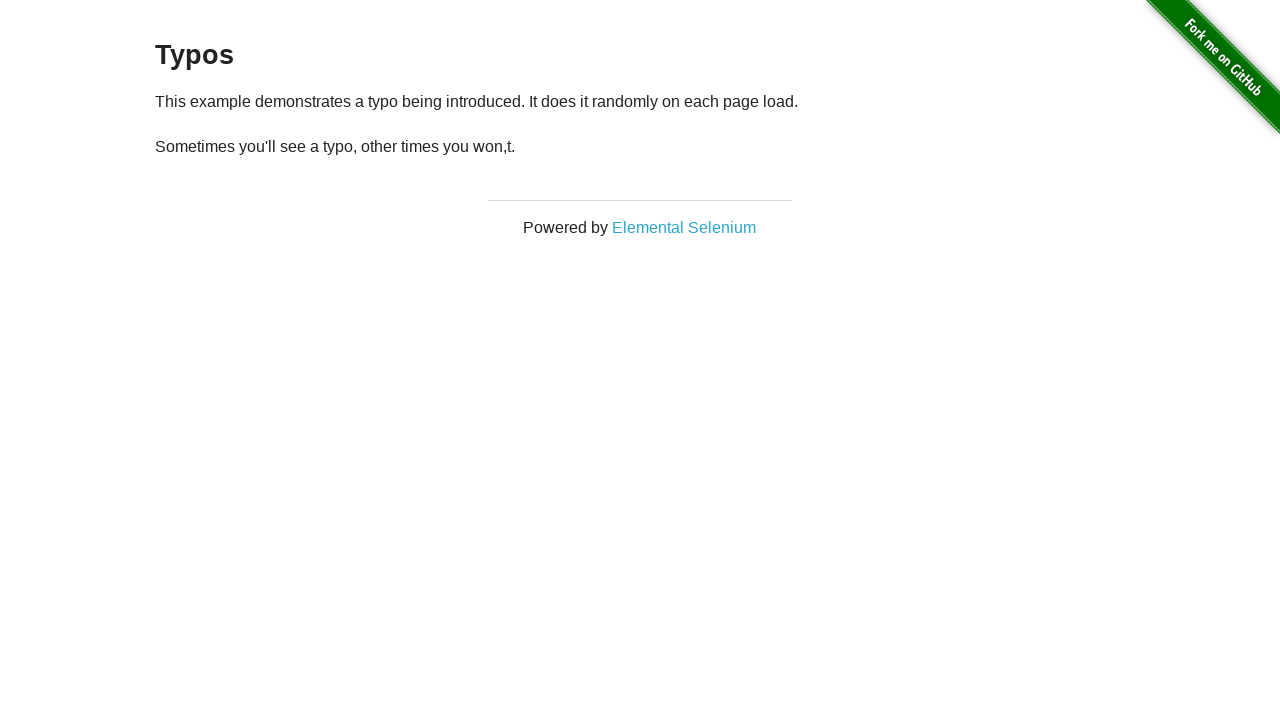

Verified that 2 window handles exist in the browser context
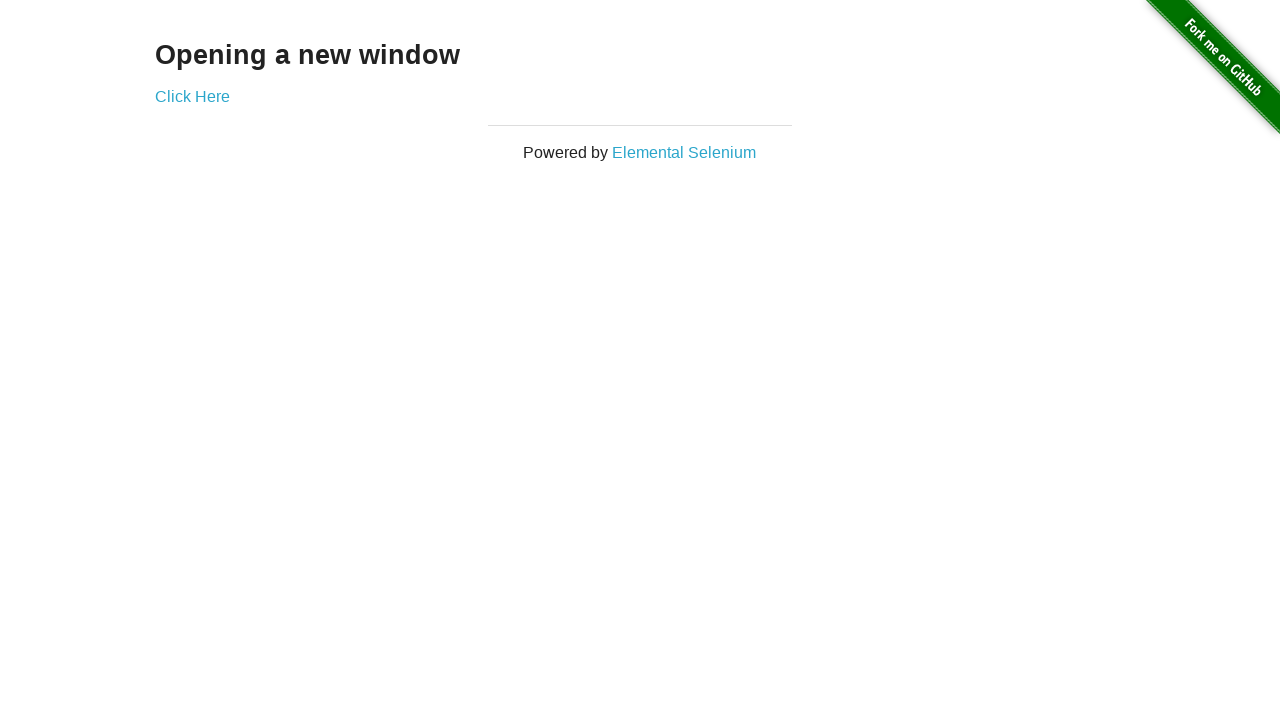

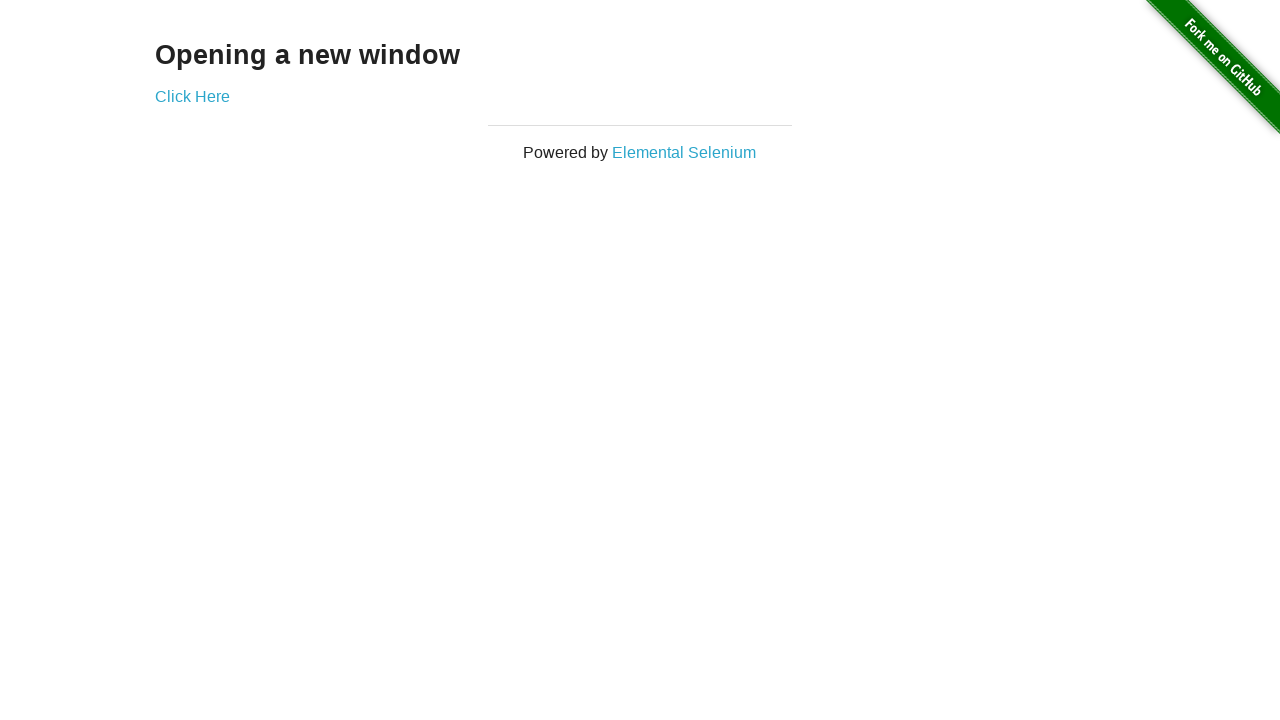